Tests checkbox handling by navigating to an HTML checkboxes tutorial page and clicking all checkboxes within a specific section of the page.

Starting URL: http://www.tizag.com/htmlT/htmlcheckboxes.php

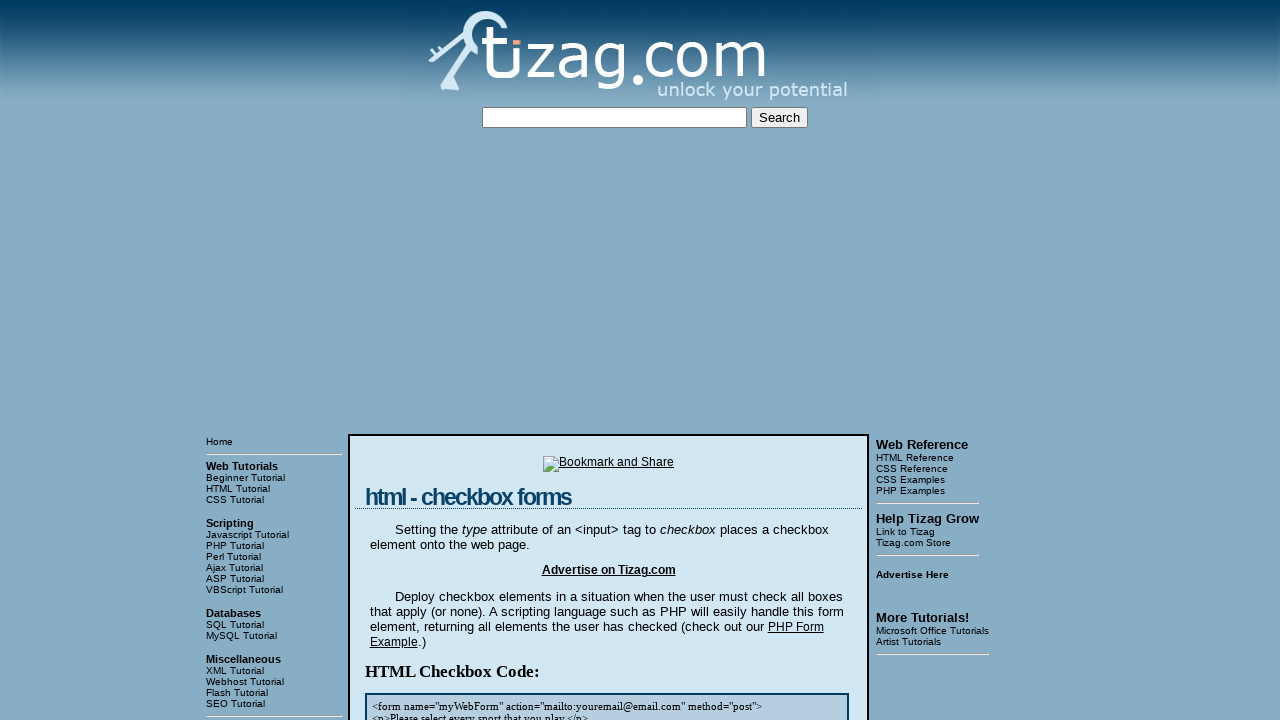

Navigated to HTML checkboxes tutorial page
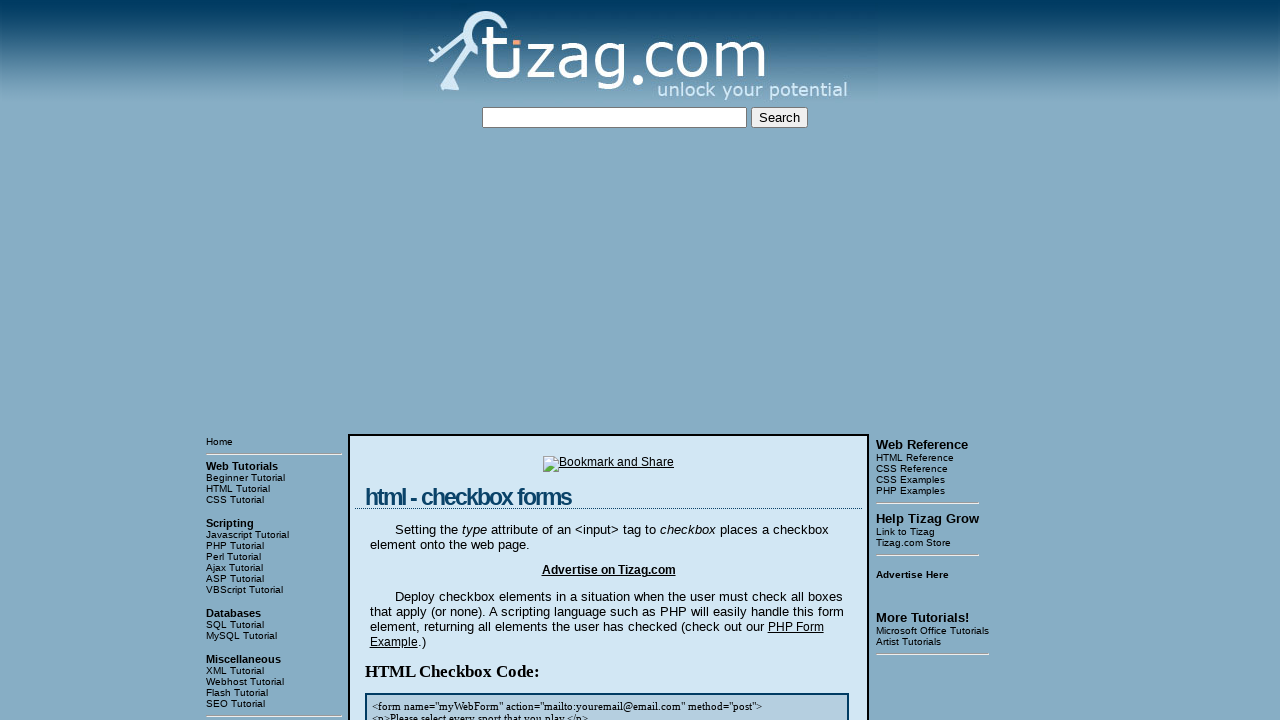

Located the checkbox section block
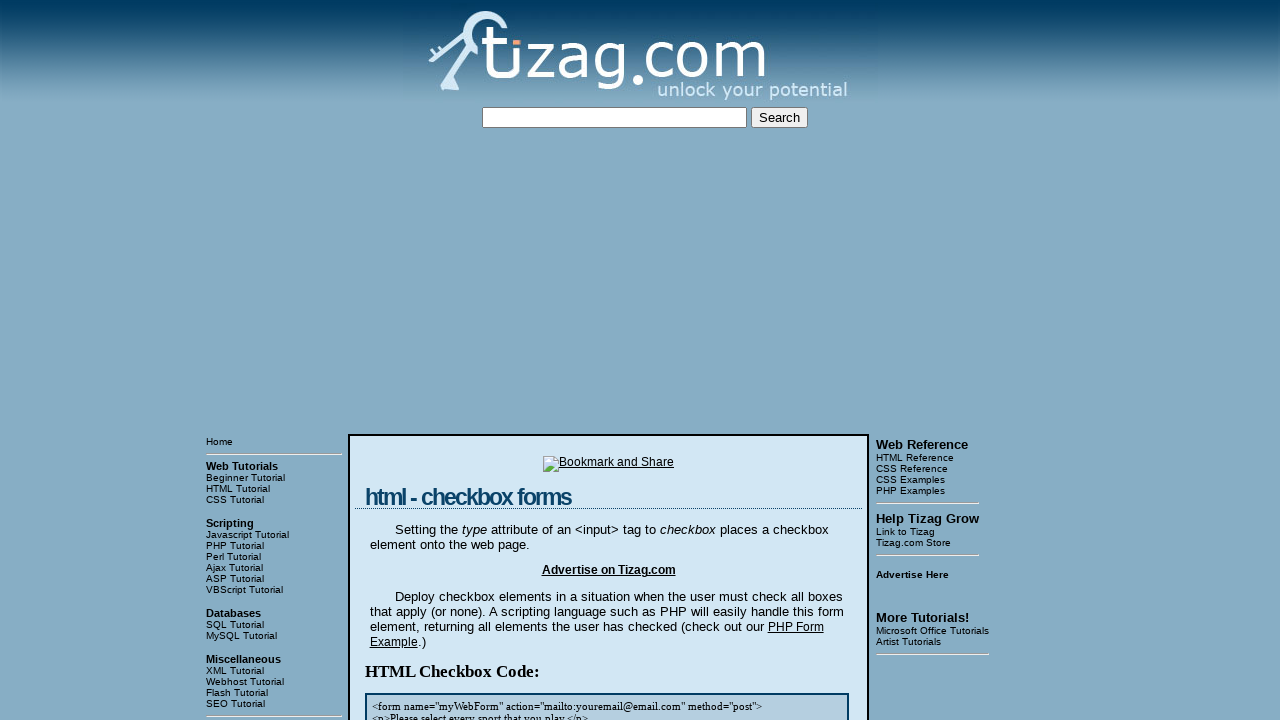

Located all checkboxes within the section
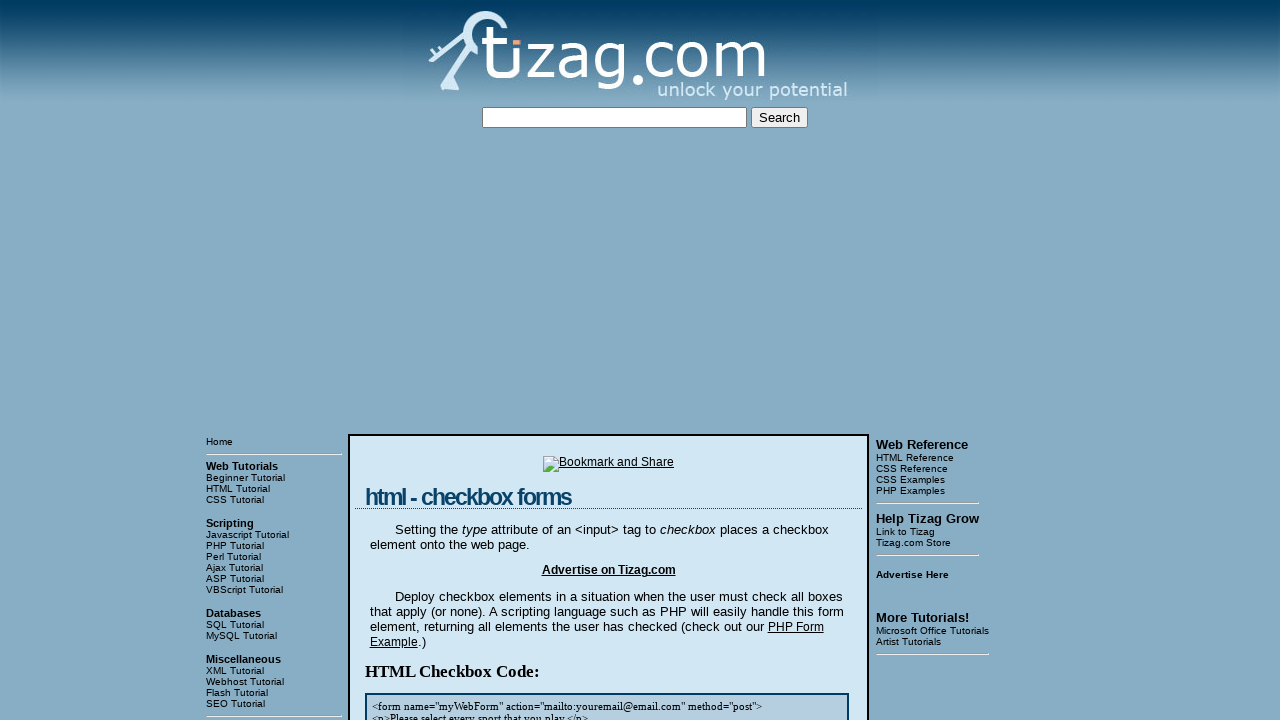

Found 4 checkboxes to click
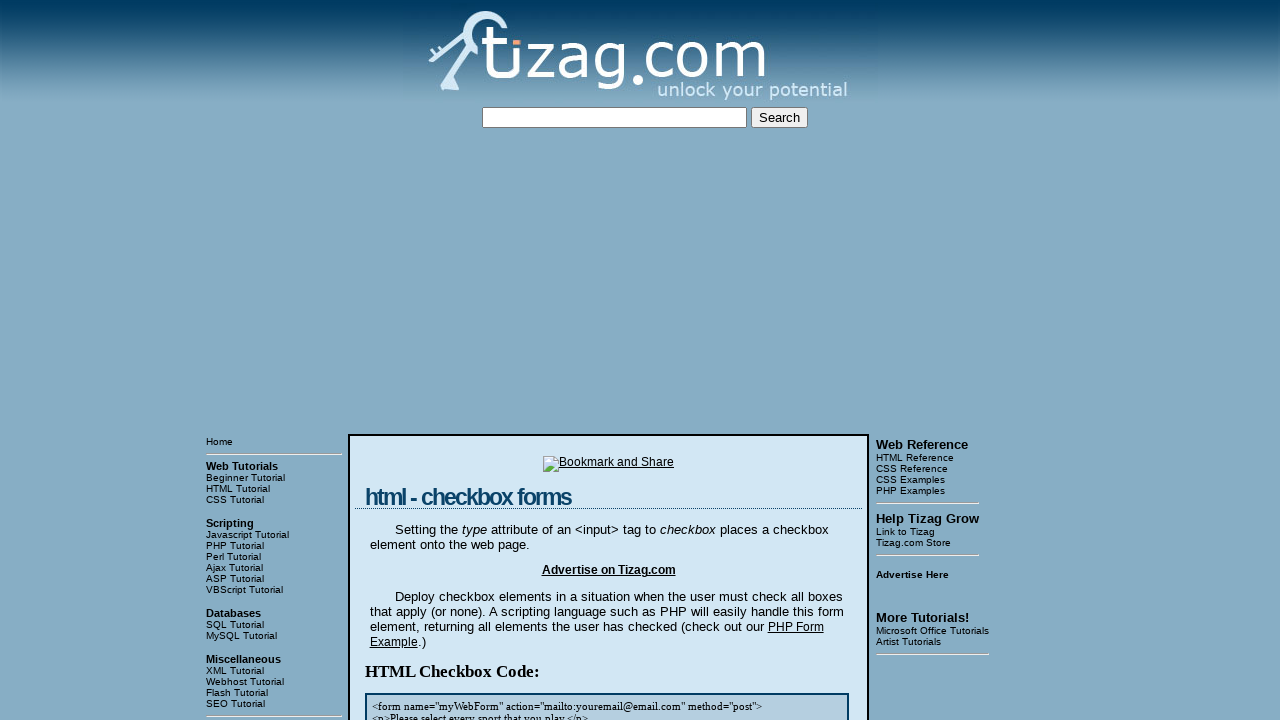

Clicked checkbox 1 of 4 at (422, 360) on xpath=//html/body/table[3]/tbody/tr[1]/td[2]/table/tbody/tr/td/div[4] >> [type='
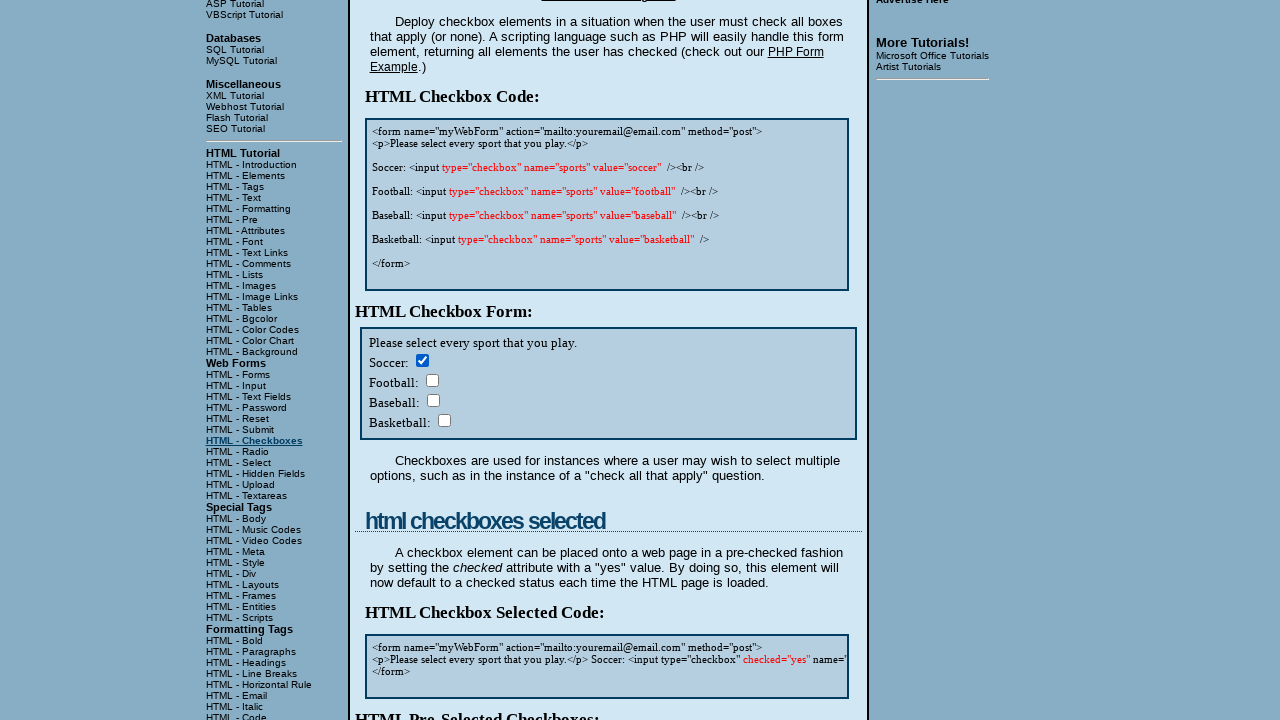

Clicked checkbox 2 of 4 at (432, 380) on xpath=//html/body/table[3]/tbody/tr[1]/td[2]/table/tbody/tr/td/div[4] >> [type='
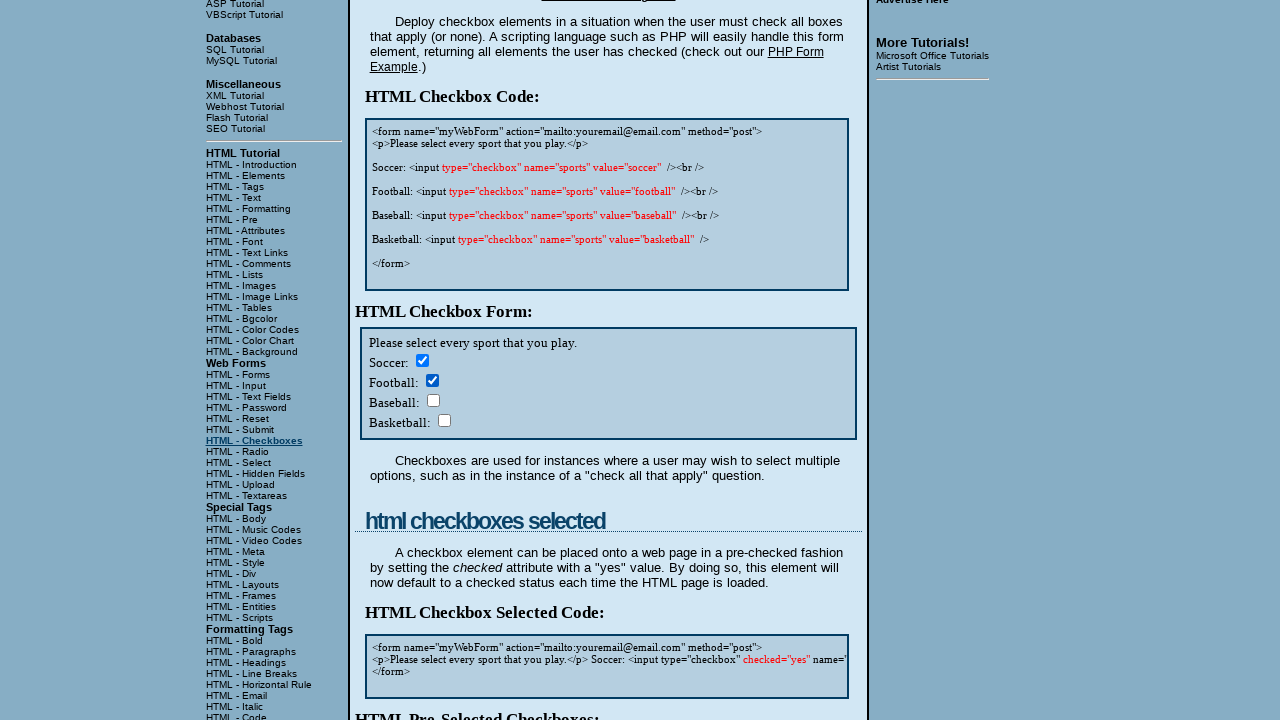

Clicked checkbox 3 of 4 at (433, 400) on xpath=//html/body/table[3]/tbody/tr[1]/td[2]/table/tbody/tr/td/div[4] >> [type='
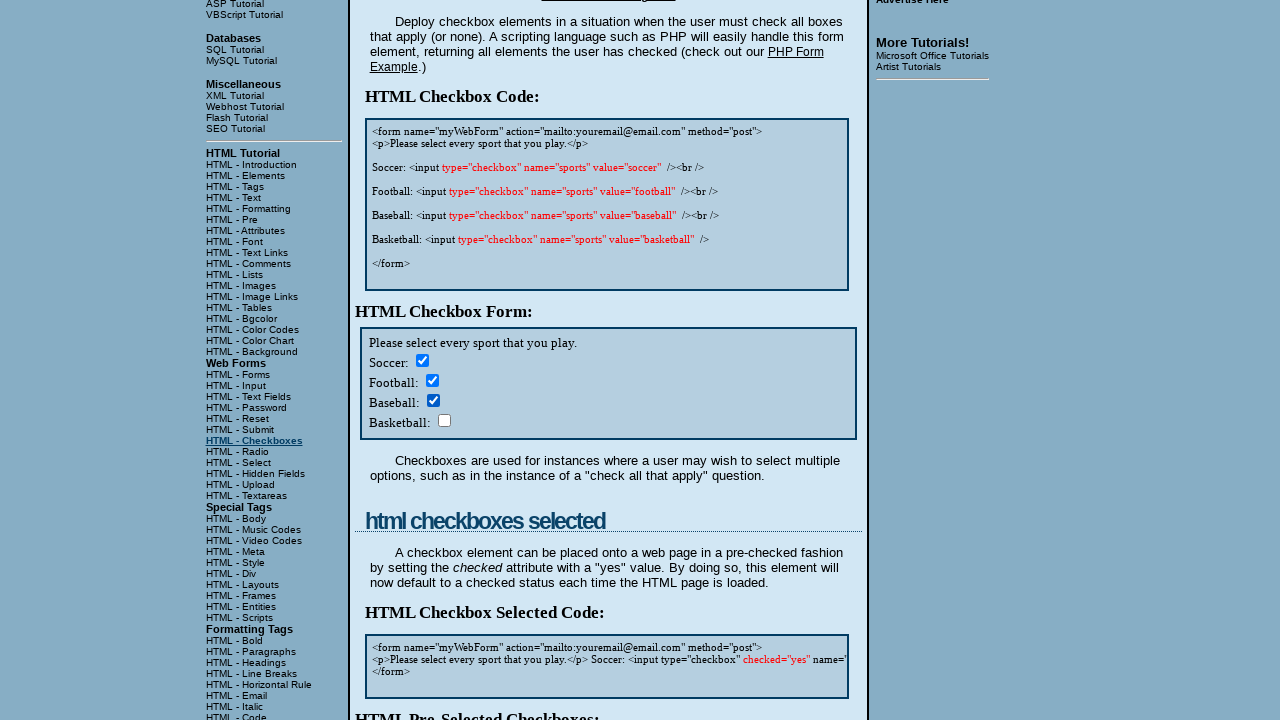

Clicked checkbox 4 of 4 at (444, 420) on xpath=//html/body/table[3]/tbody/tr[1]/td[2]/table/tbody/tr/td/div[4] >> [type='
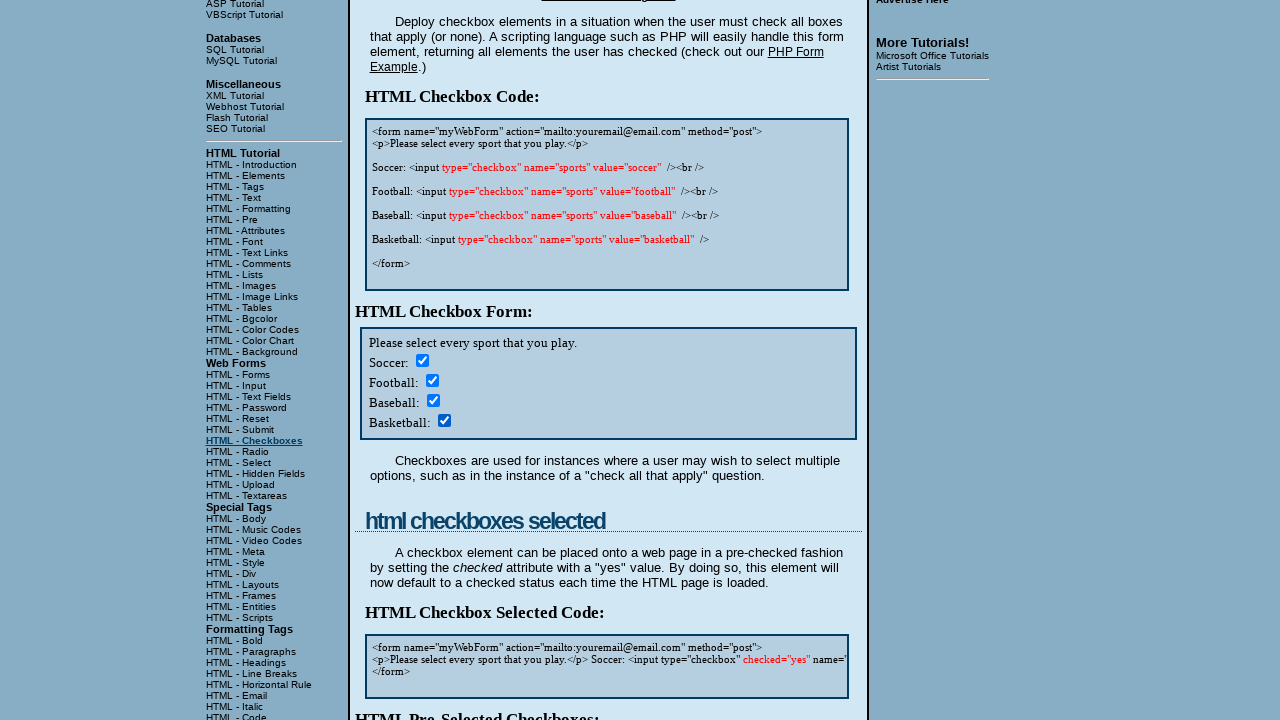

Verified checkboxes are present on the page
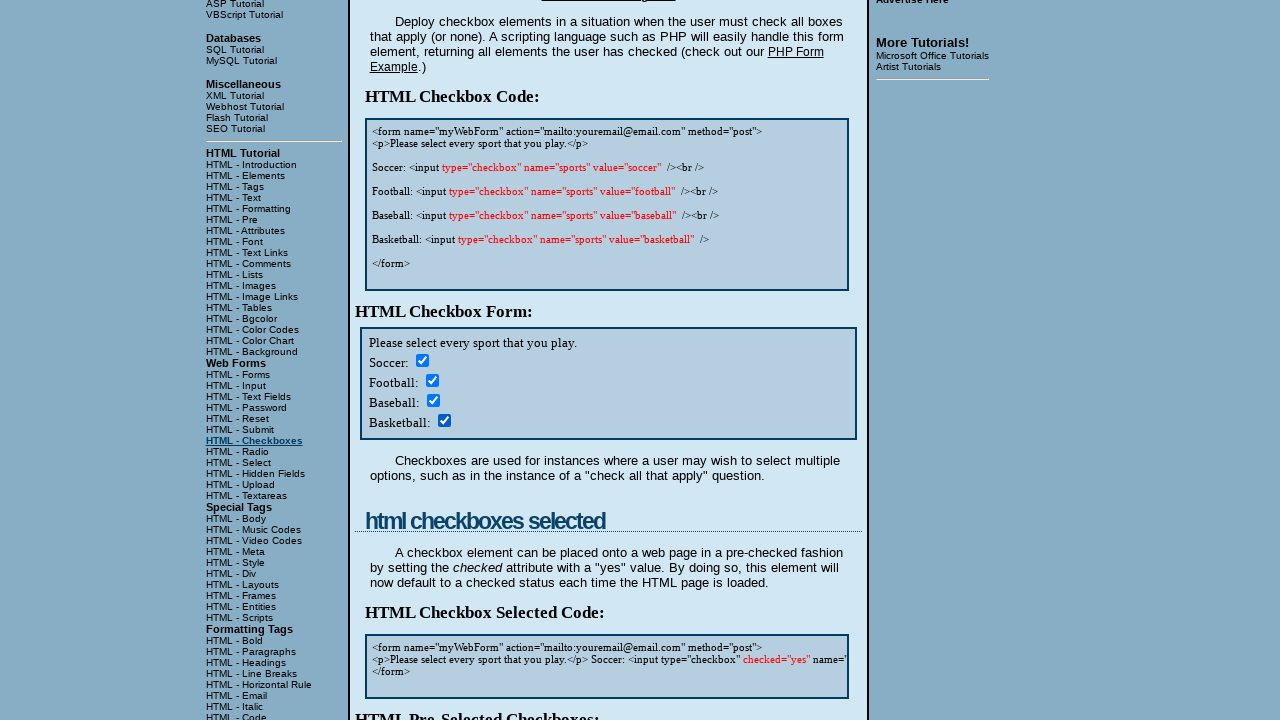

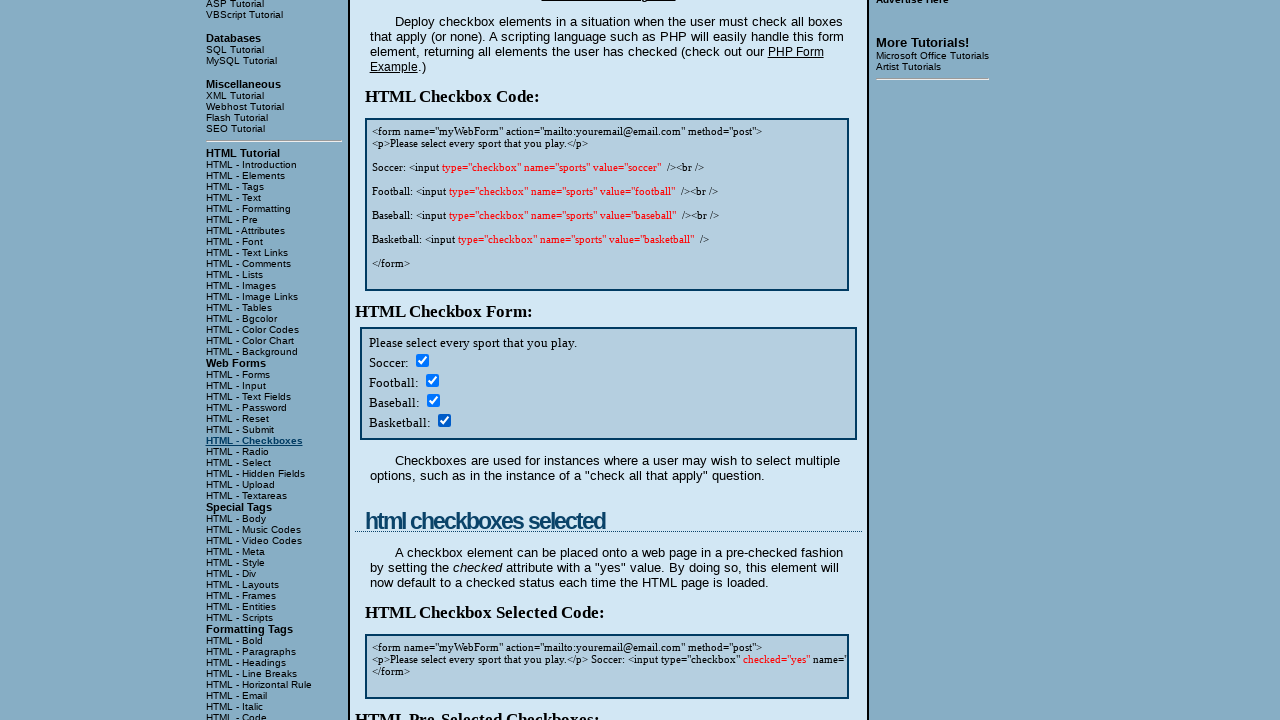